Tests the typos page by verifying the first paragraph contains the expected text about typos being introduced randomly

Starting URL: https://the-internet.herokuapp.com/typos

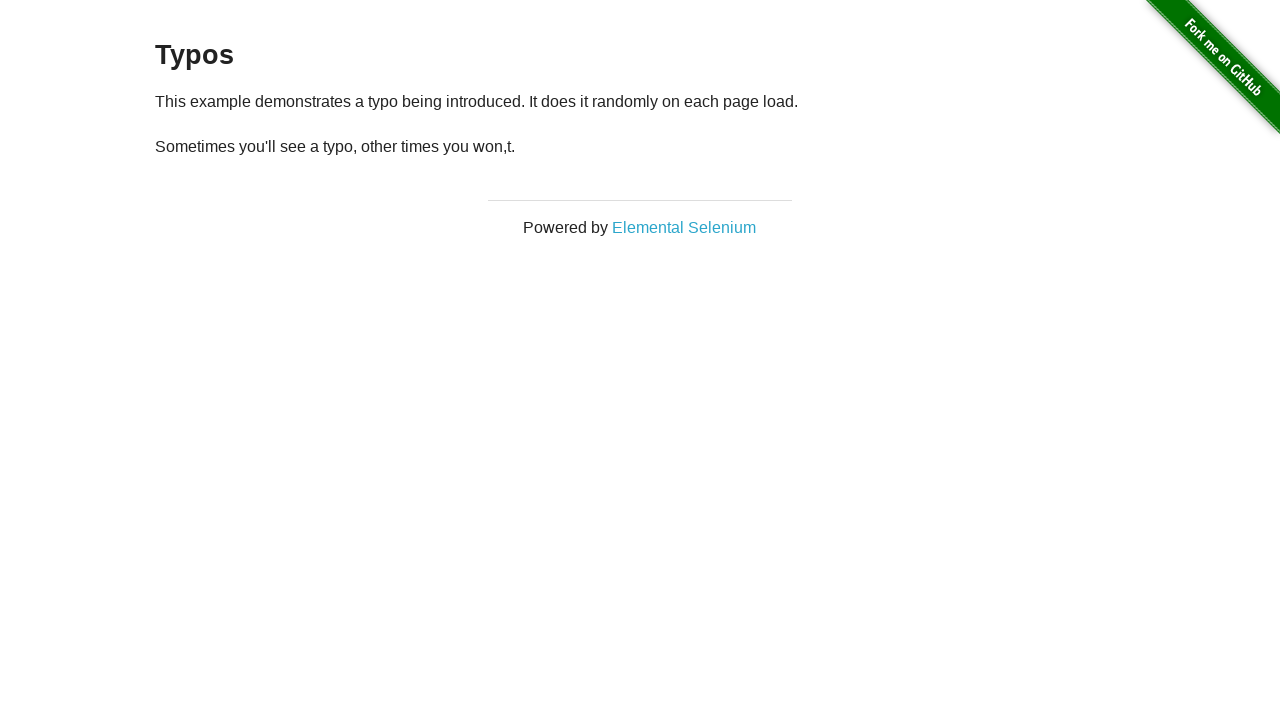

Navigated to typos page
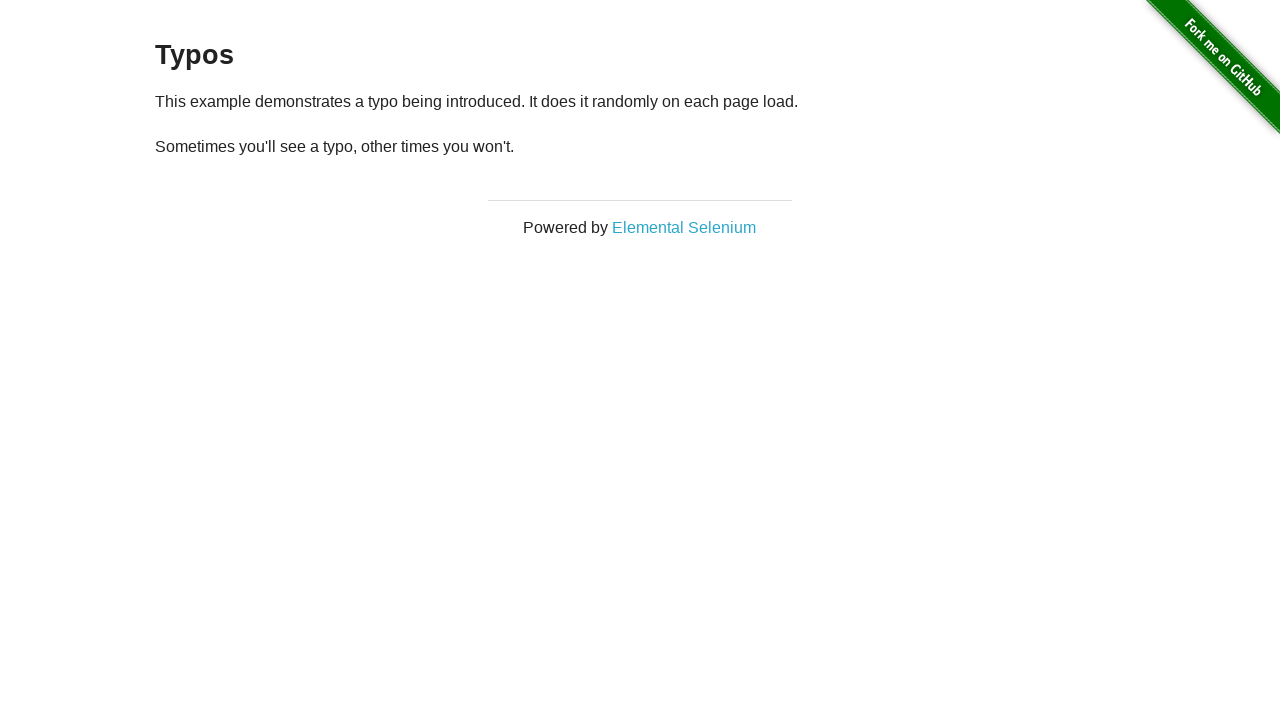

First paragraph element loaded and ready
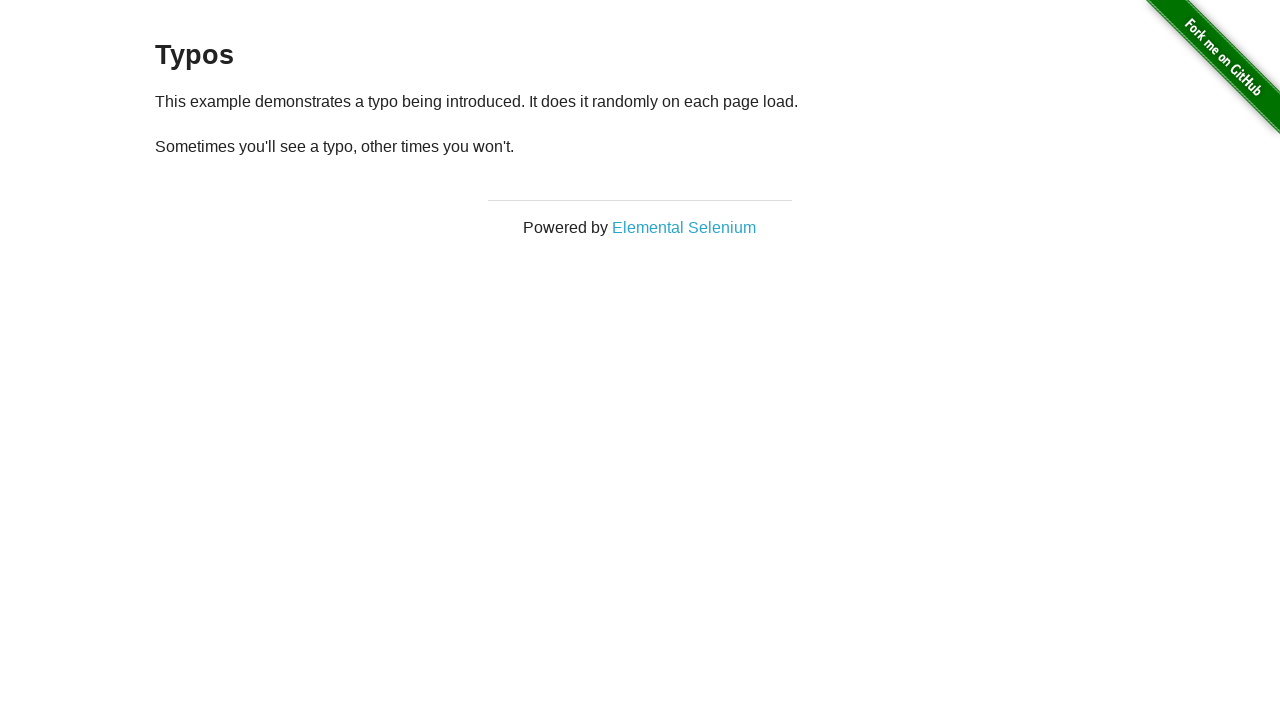

Retrieved text content from first paragraph
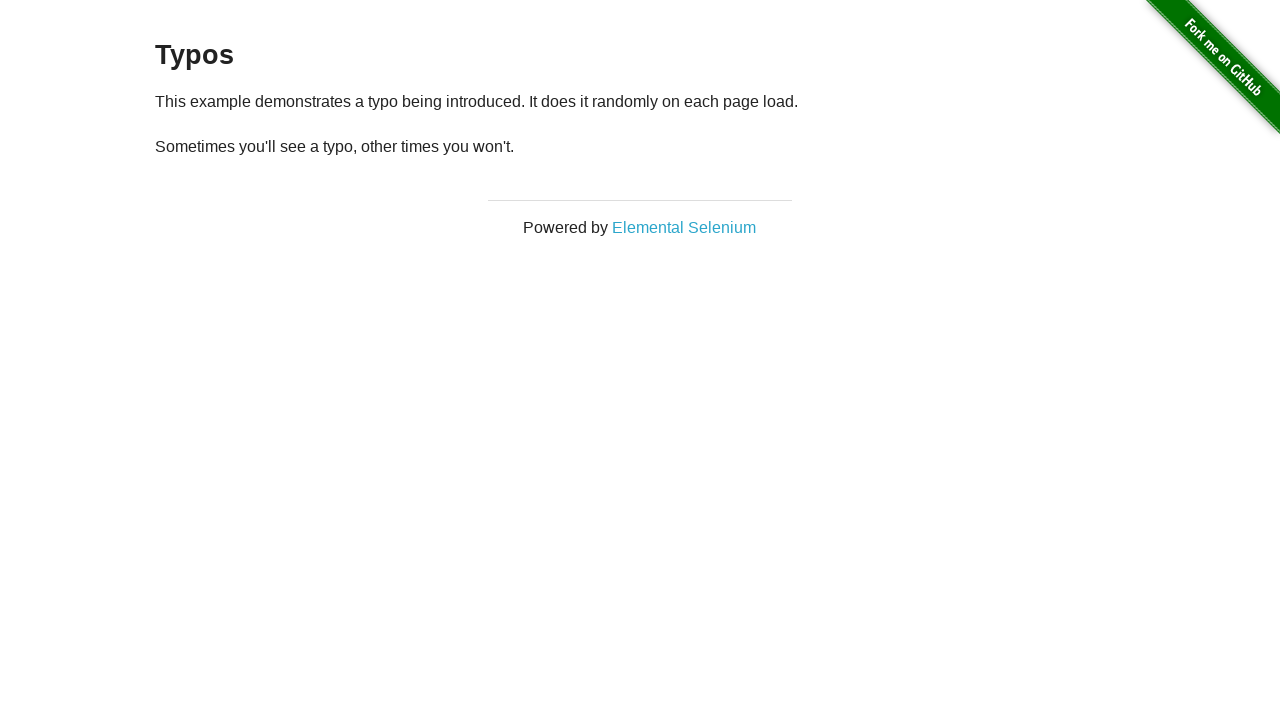

Verified first paragraph contains expected text about typos being introduced randomly
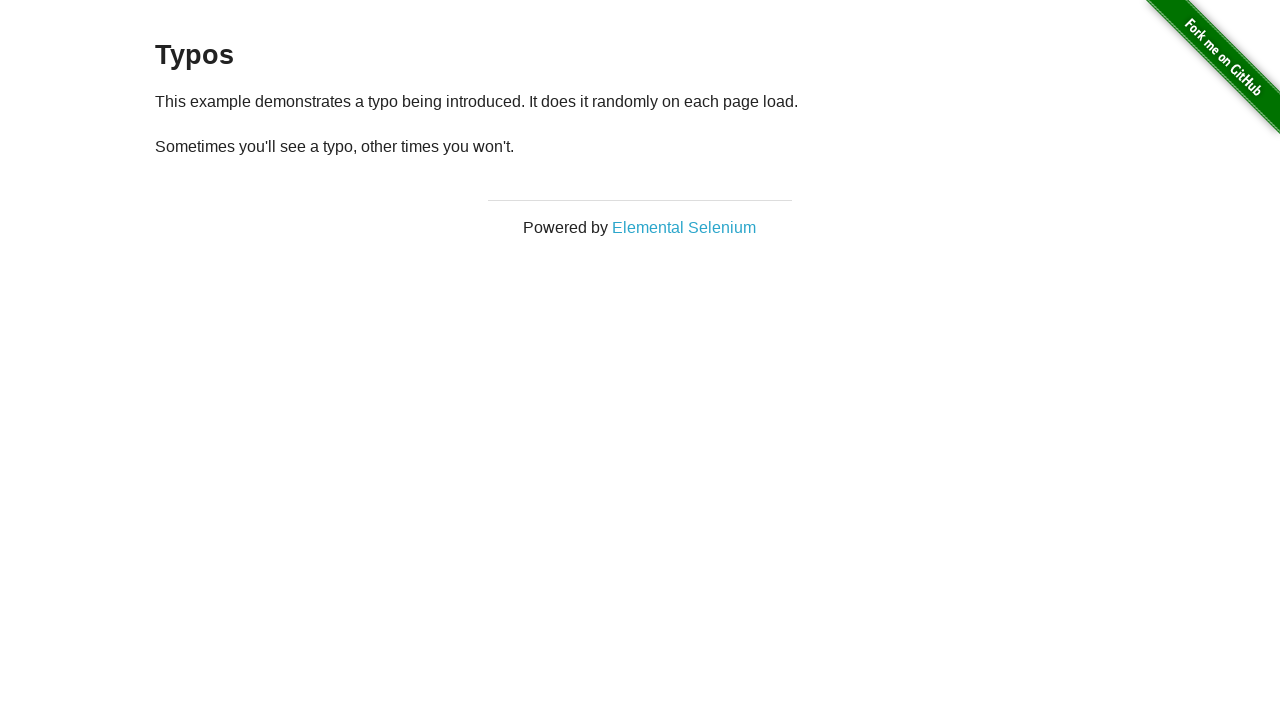

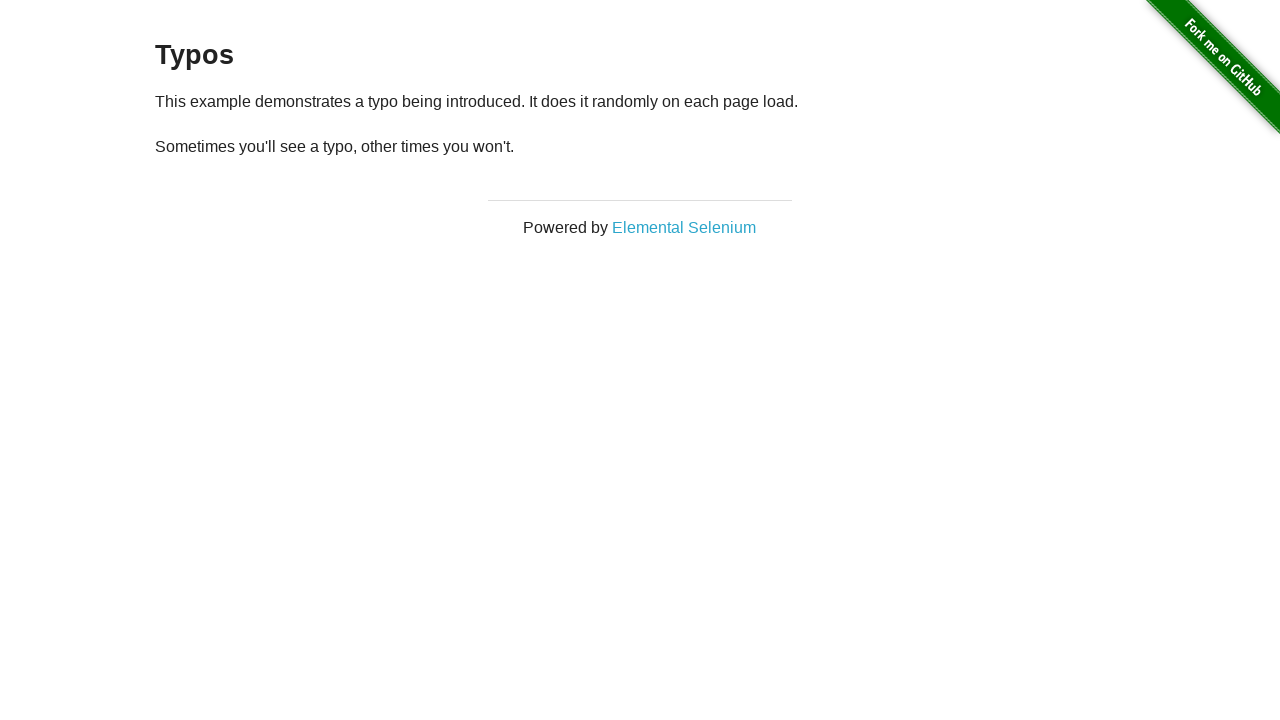